Tests a GFR (Glomerular Filtration Rate) medical calculator by selecting gender, entering patient data (creatinine, age, weight, height), and verifying the calculated medical results.

Starting URL: https://13gp.by/%D0%B8%D0%BD%D1%84%D0%BE%D1%80%D0%BC%D0%B0%D1%86%D0%B8%D1%8F/%D0%BC%D0%B5%D0%B4%D0%B8%D1%86%D0%B8%D0%BD%D1%81%D0%BA%D0%B8%D0%B5-%D0%BA%D0%B0%D0%BB%D1%8C%D0%BA%D1%83%D0%BB%D1%8F%D1%82%D0%BE%D1%80%D1%8B/%D1%80%D0%B0%D1%81%D1%87%D0%B5%D1%82-%D1%81%D0%BA%D0%BE%D1%80%D0%BE%D1%81%D1%82%D0%B8-%D0%BA%D0%BB%D1%83%D0%B1%D0%BE%D1%87%D0%BA%D0%BE%D0%B2%D0%BE%D0%B9-%D1%84%D0%B8%D0%BB%D1%8C%D1%82%D1%80%D0%B0%D1%86%D0%B8%D0%B8-%D1%81%D0%BA%D1%84

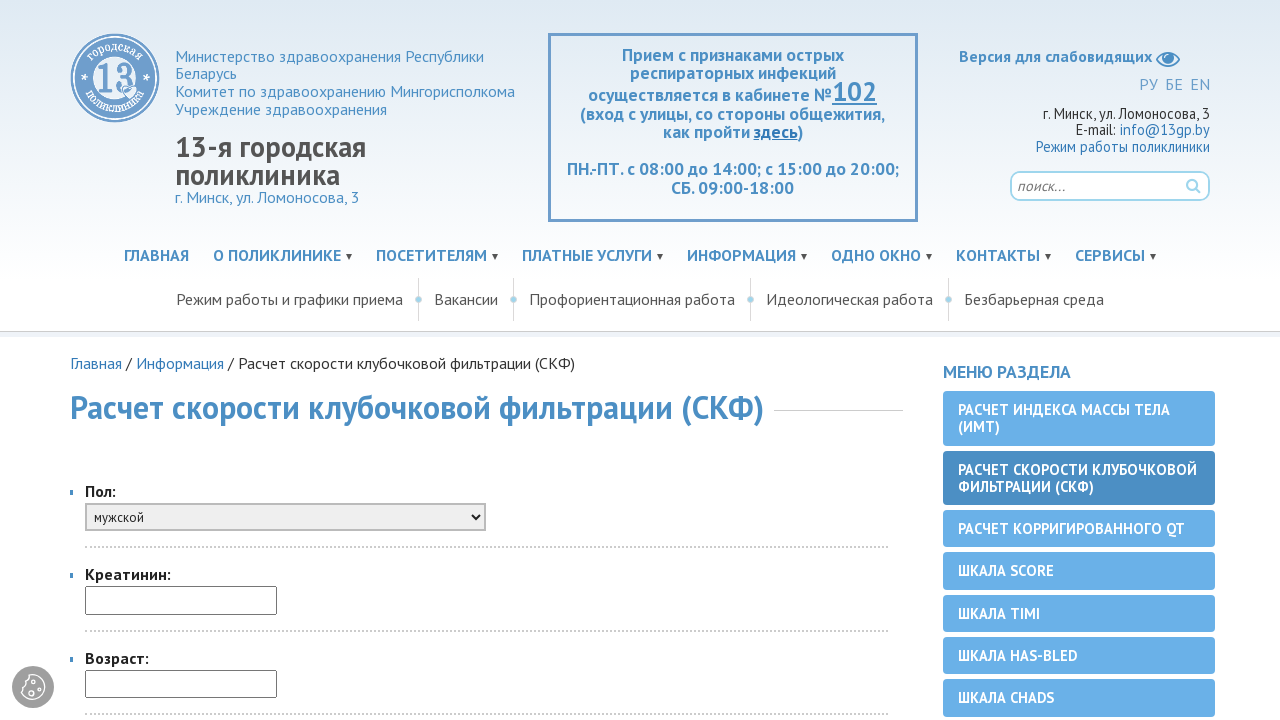

Selected 'женский' (female) from gender dropdown on #oSex
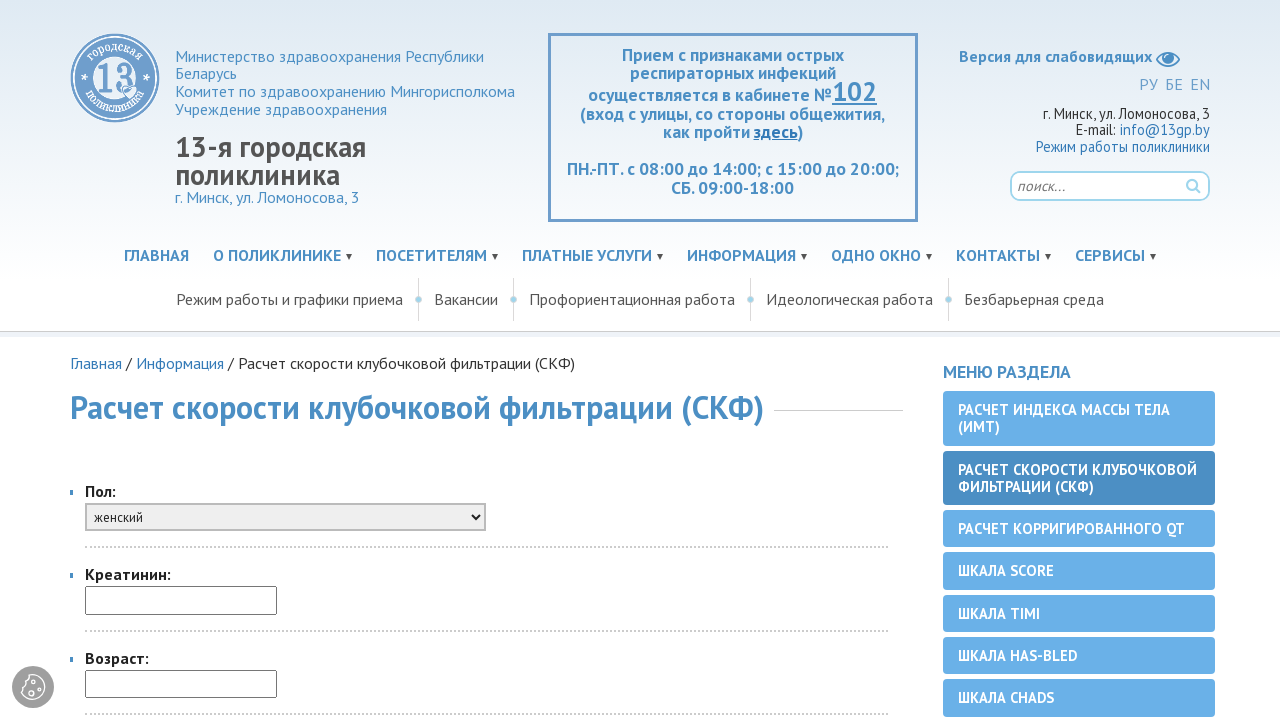

Entered creatinine value: 80 on #oCr
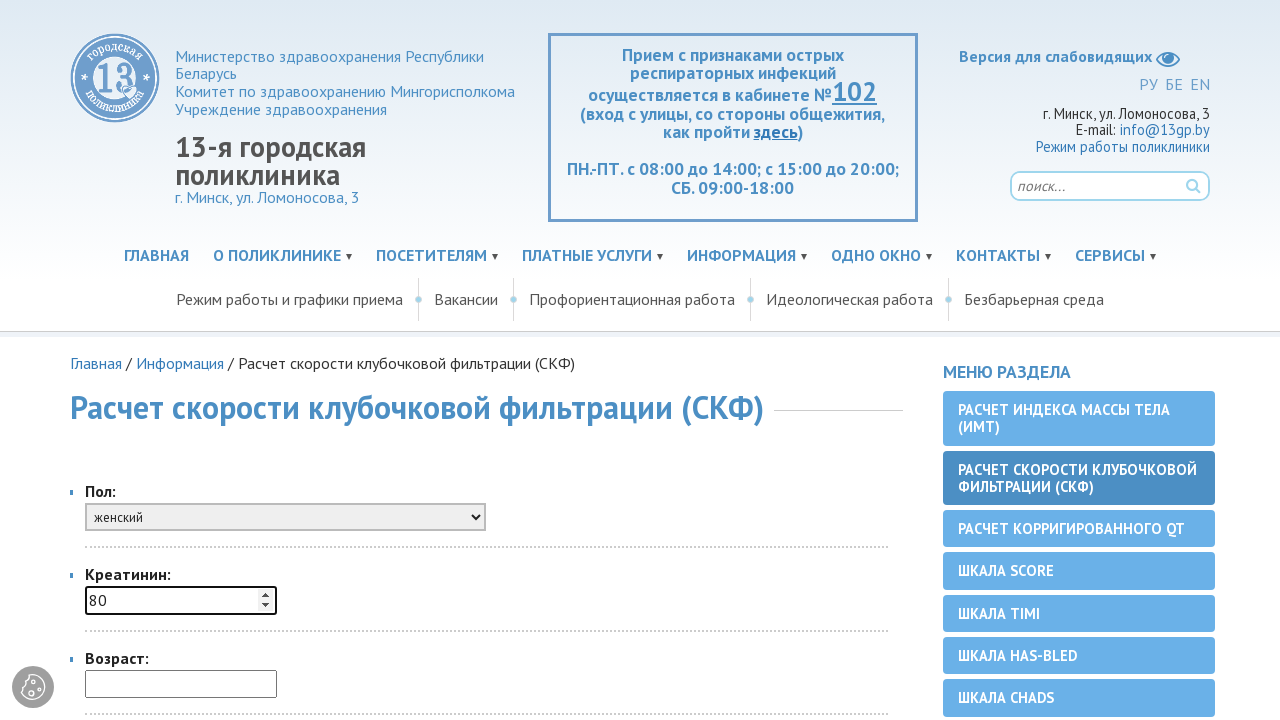

Entered age value: 38 on #oAge
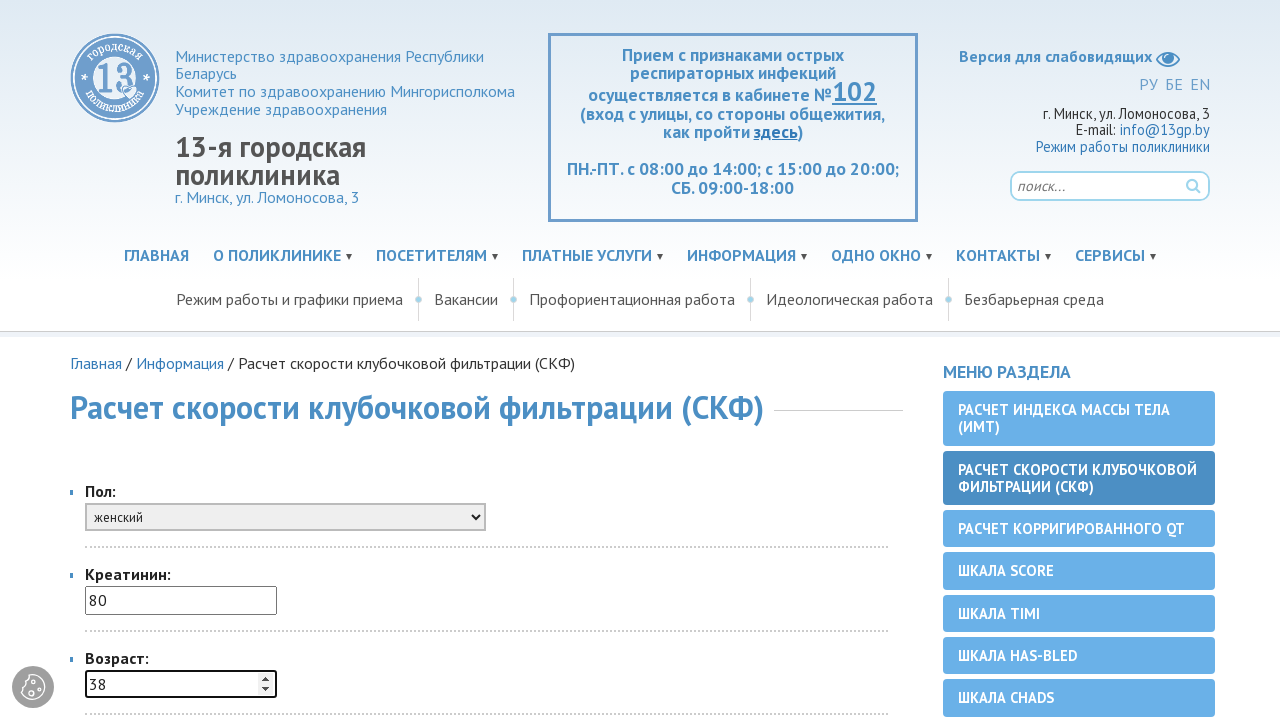

Entered weight value: 55 on #oWeight
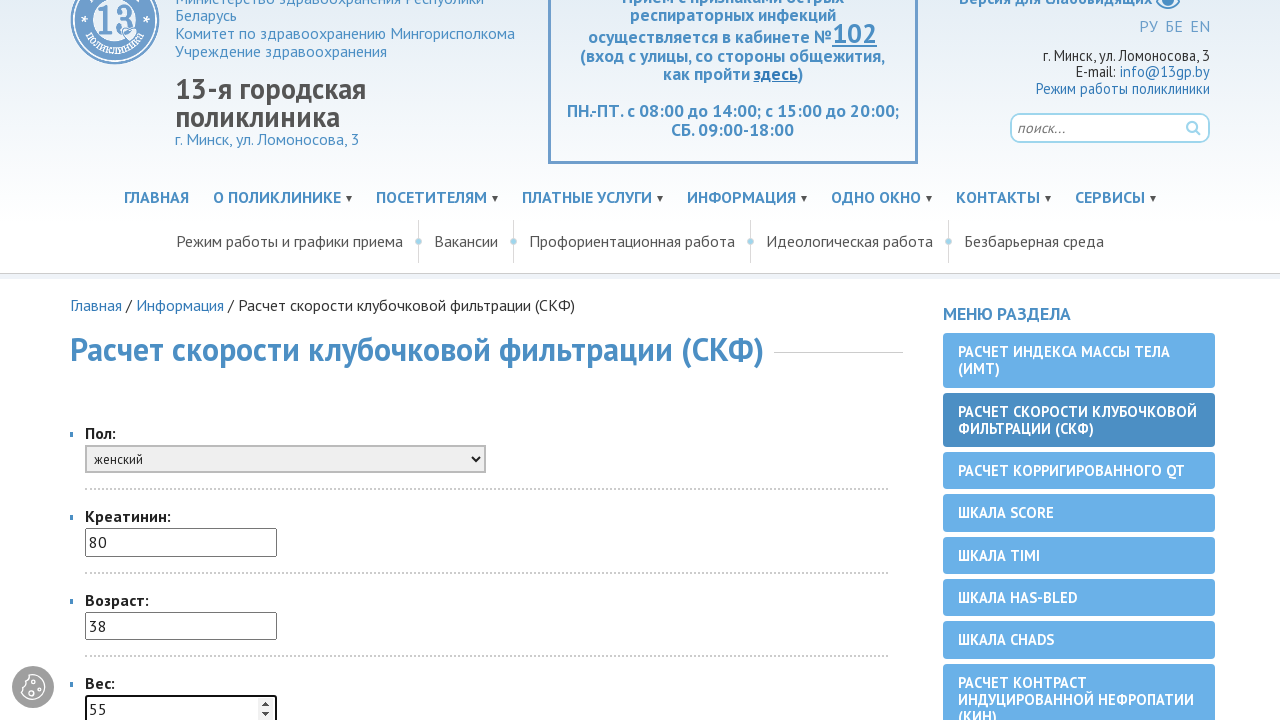

Entered height value: 163 on #oHeight
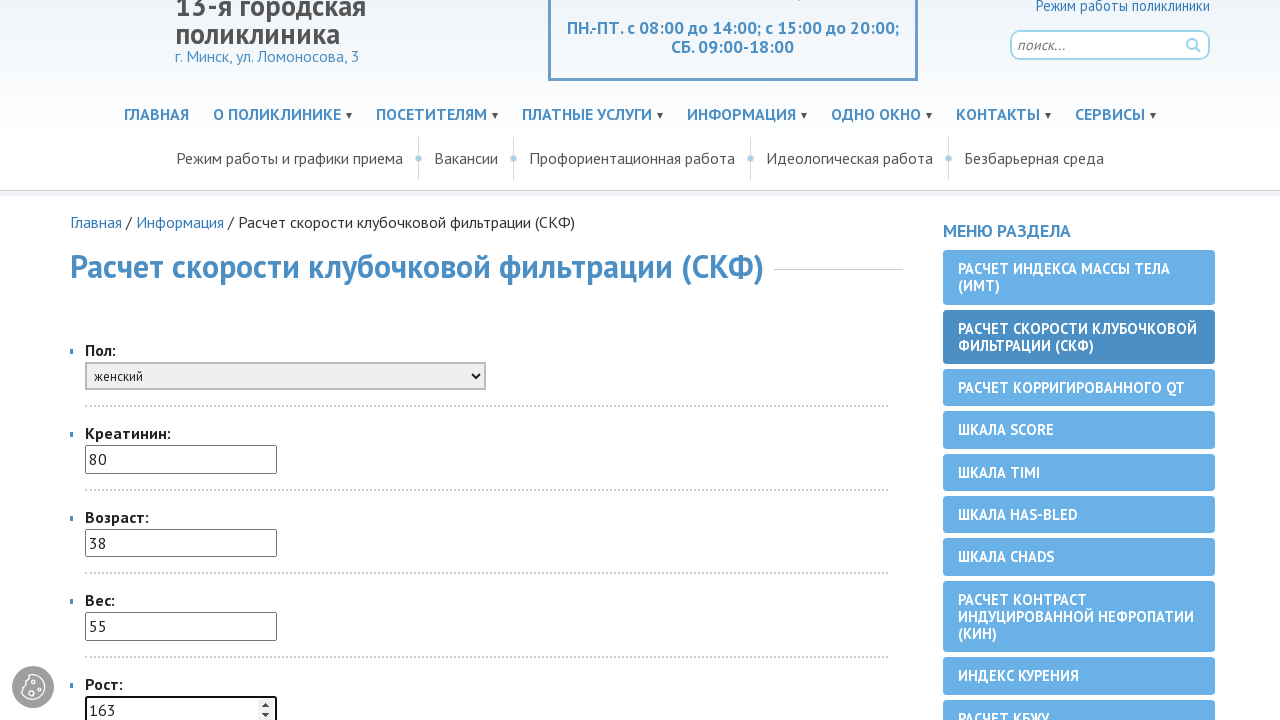

Clicked calculate button to compute GFR results at (132, 360) on input[type='button']
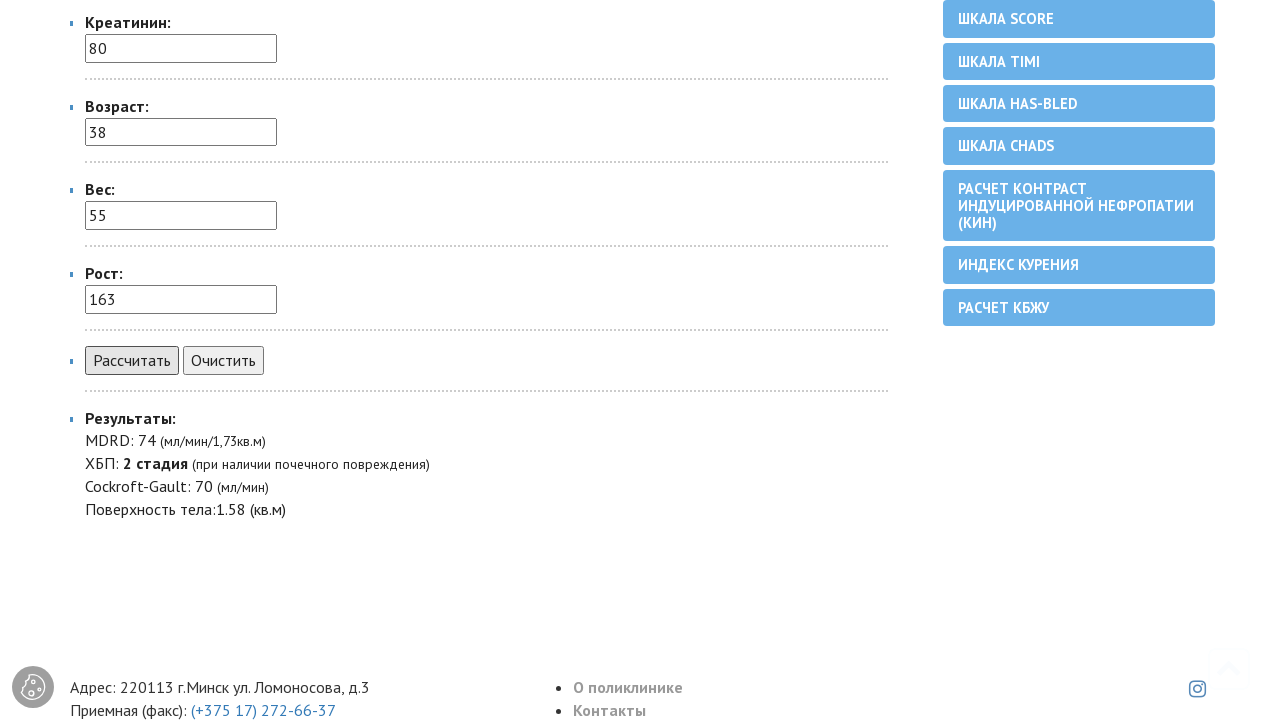

Waited for medical calculator results to load
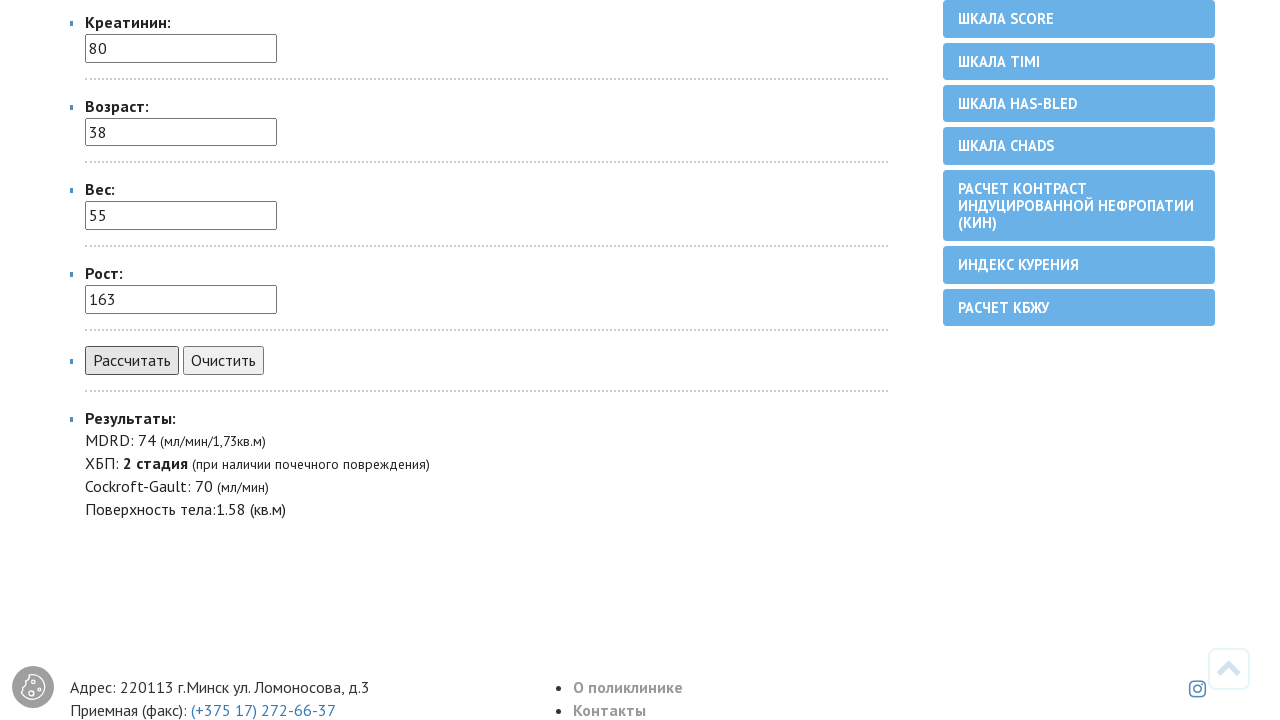

Verified MDRD result equals 74 (мл/мин/1,73кв.м)
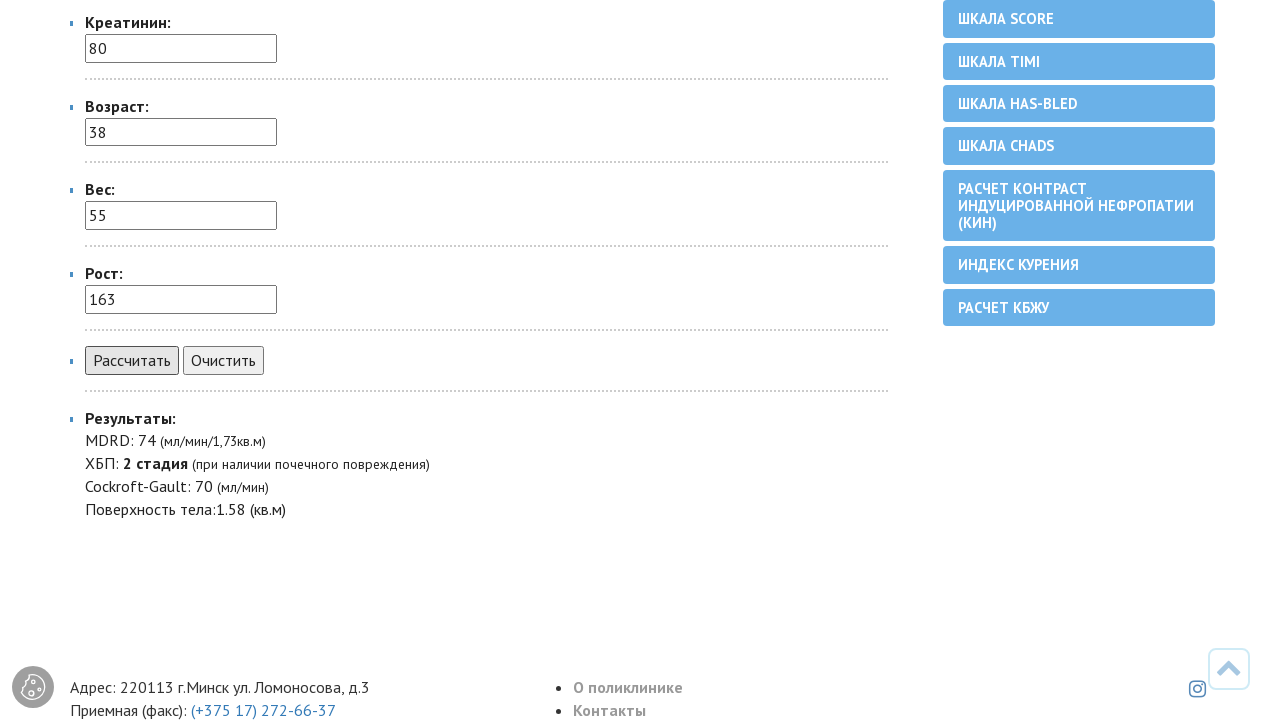

Verified CKD stage equals 2 стадия (при наличии почечного повреждения)
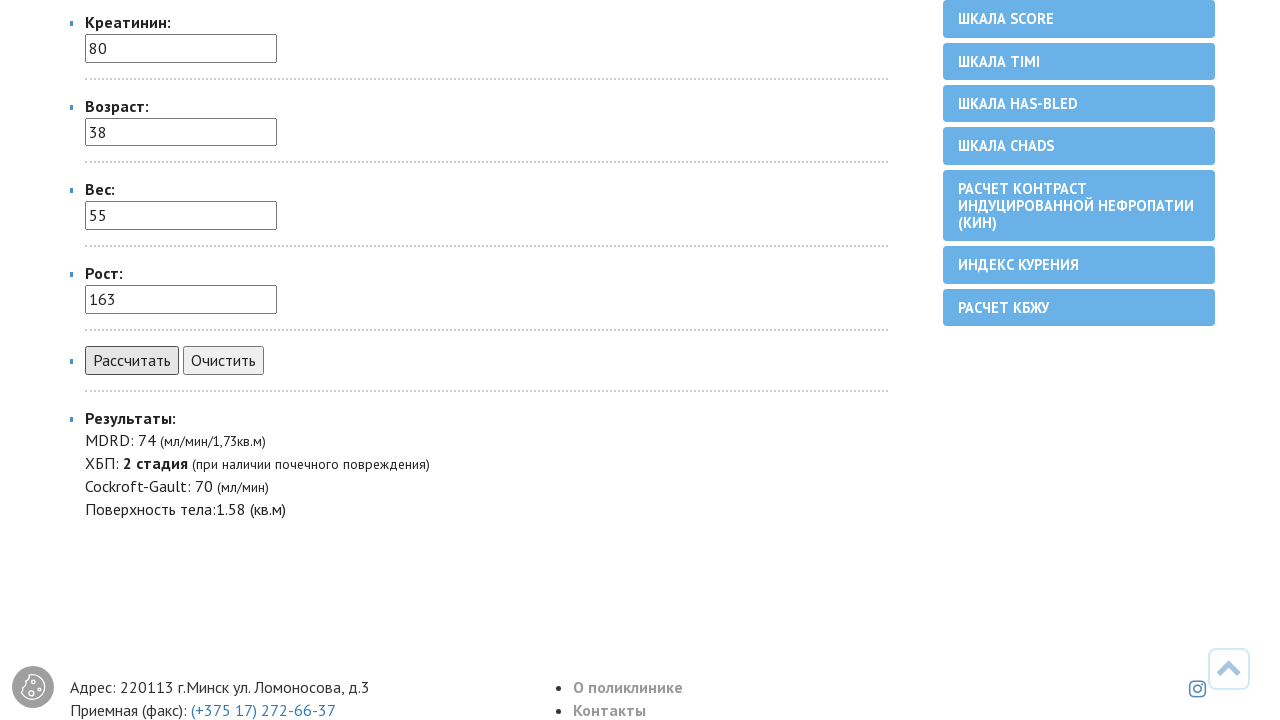

Verified Cockroft-Gault result equals 70 (мл/мин)
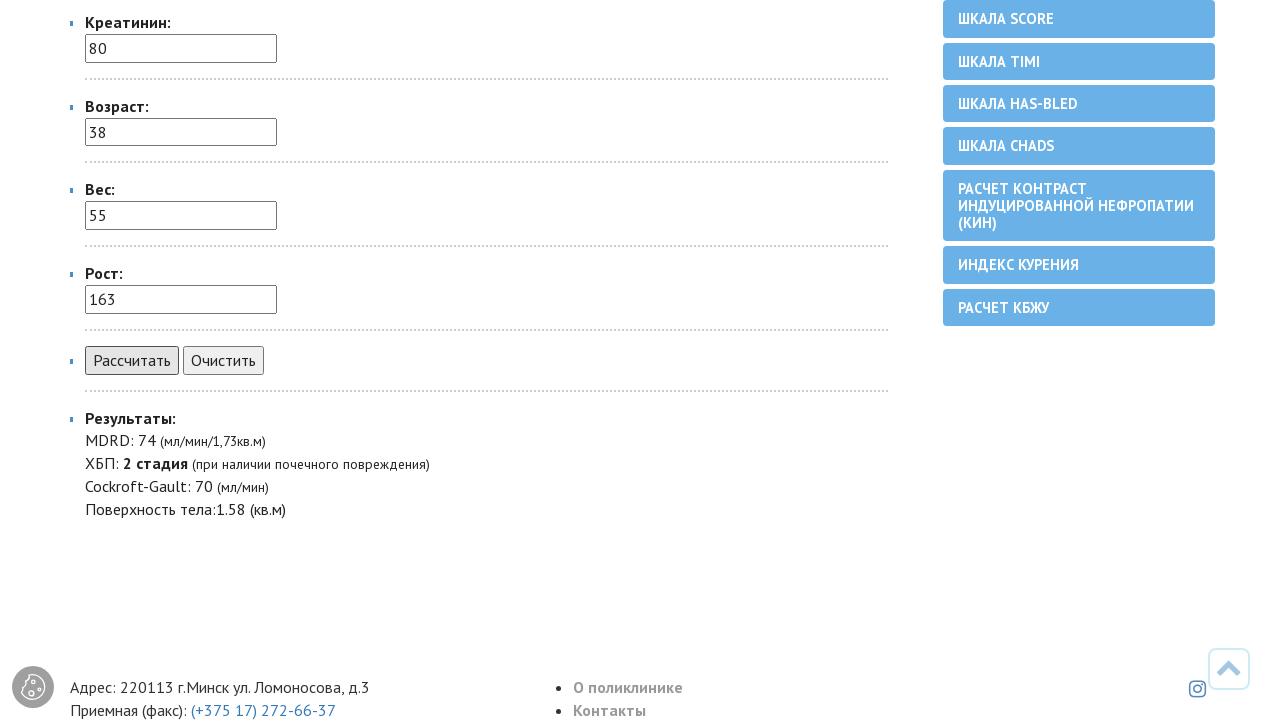

Verified body surface area result equals 1.58 (кв.м)
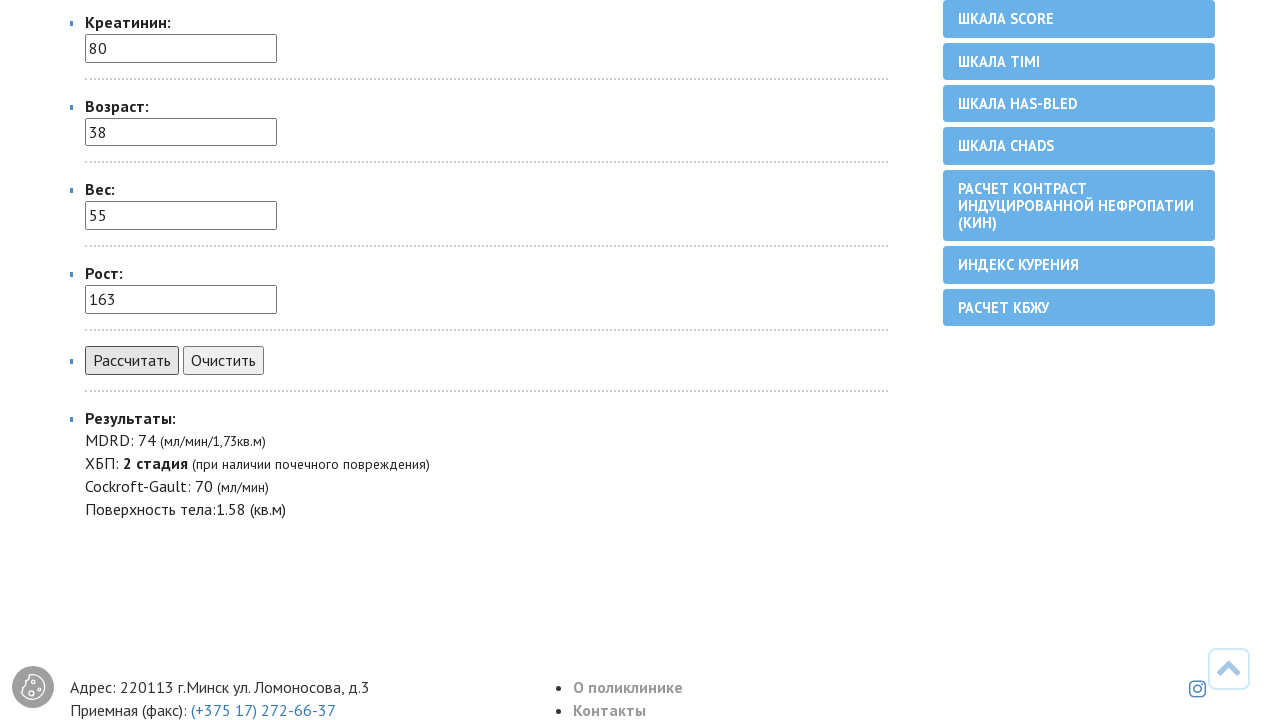

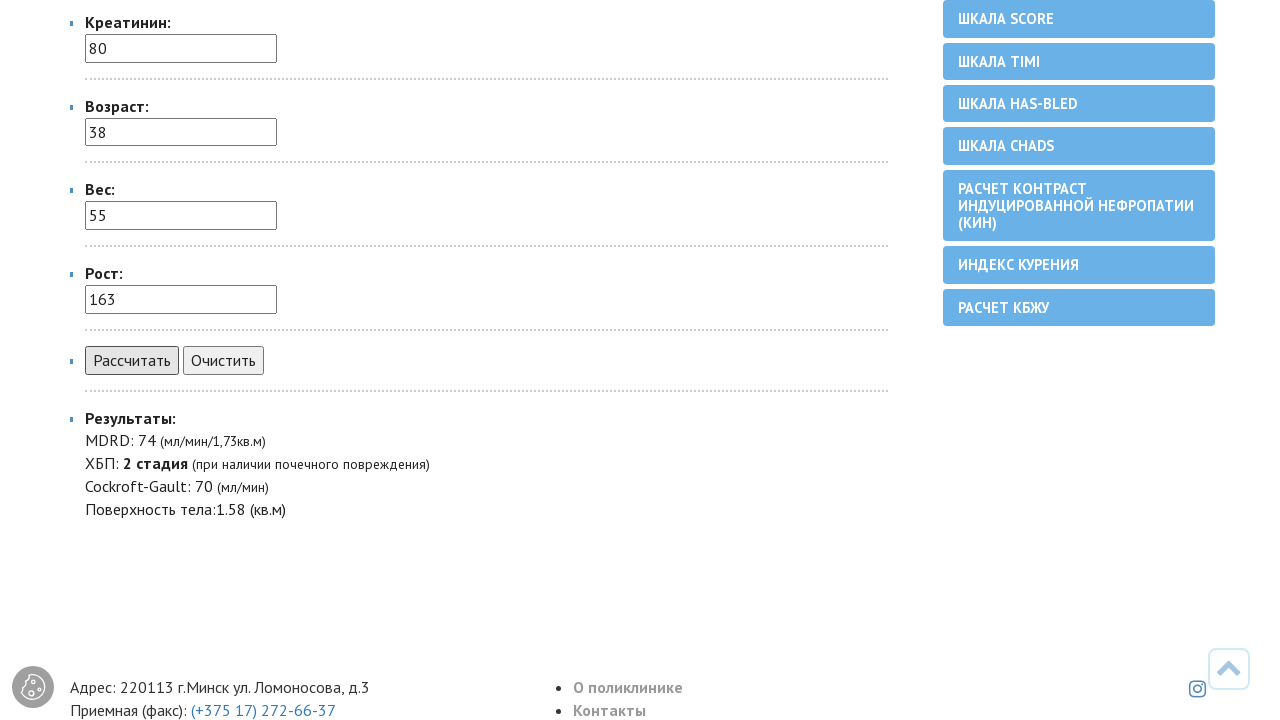